Tests JavaScript alert handling by triggering different types of alerts (simple alert and confirm dialog) and interacting with them

Starting URL: https://www.rahulshettyacademy.com/AutomationPractice/

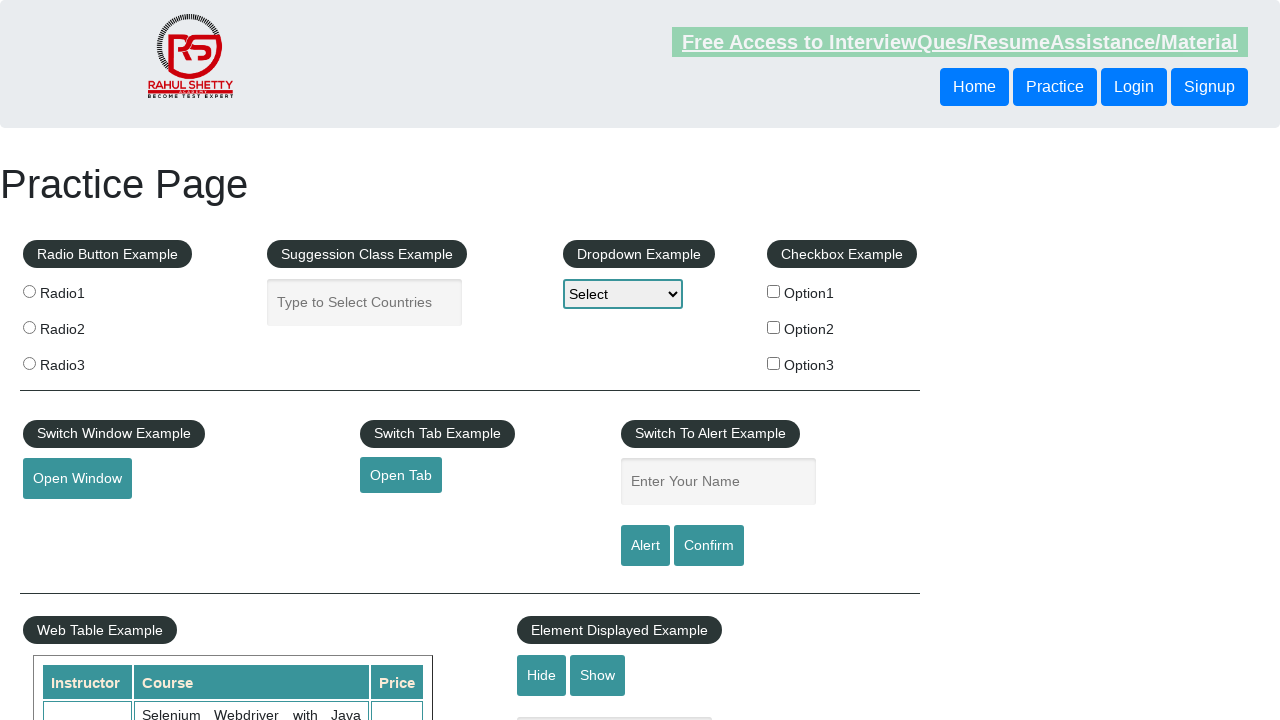

Filled name field with 'Ankur' on #name
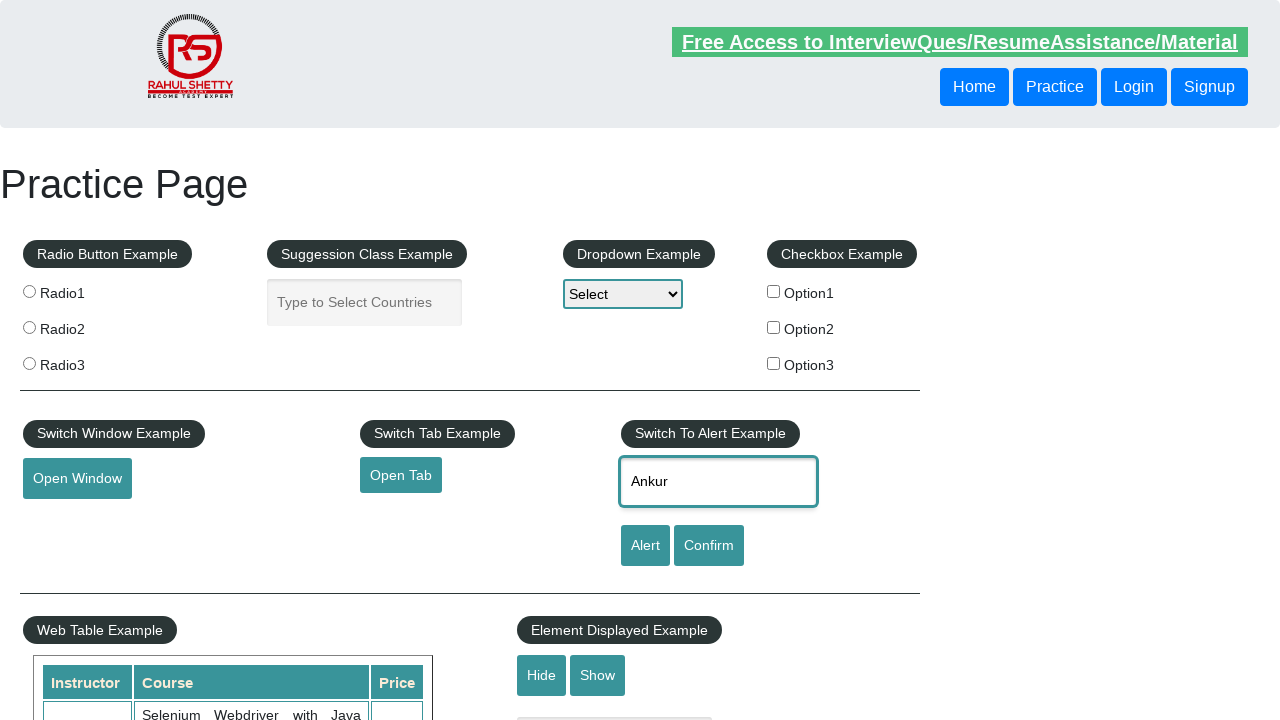

Clicked alert button to trigger simple alert at (645, 546) on #alertbtn
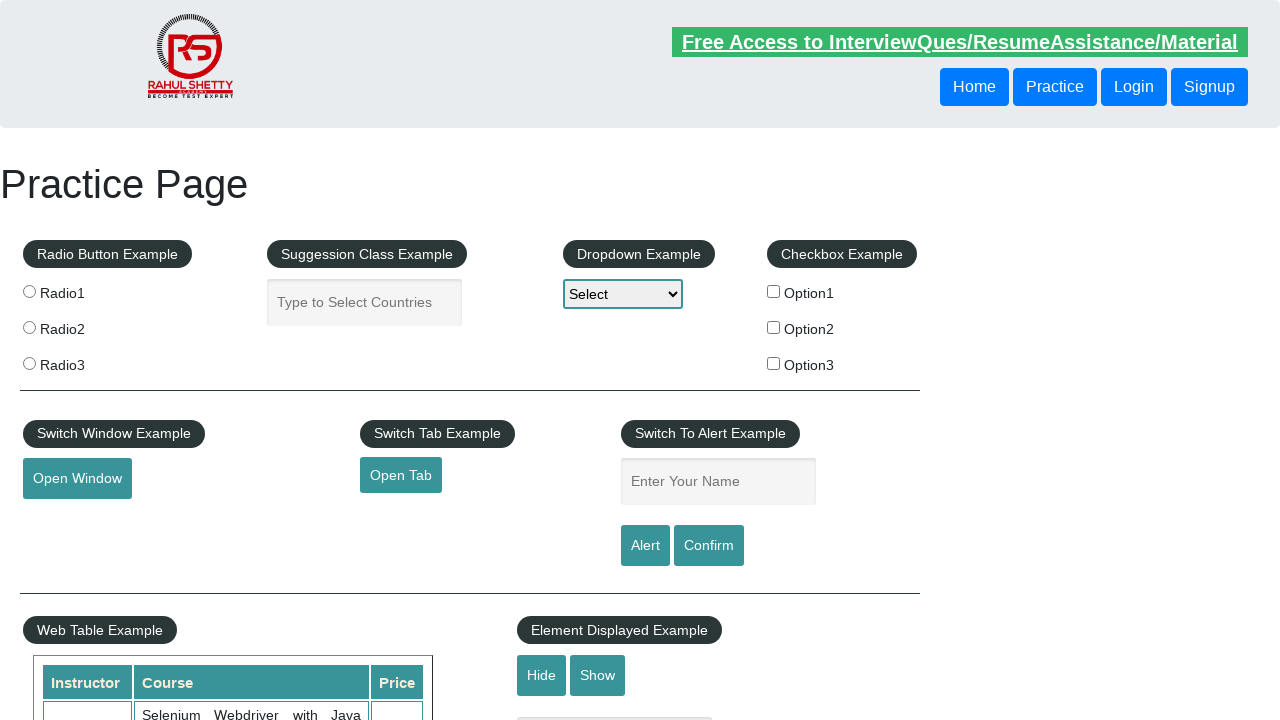

Set up dialog handler to accept alerts
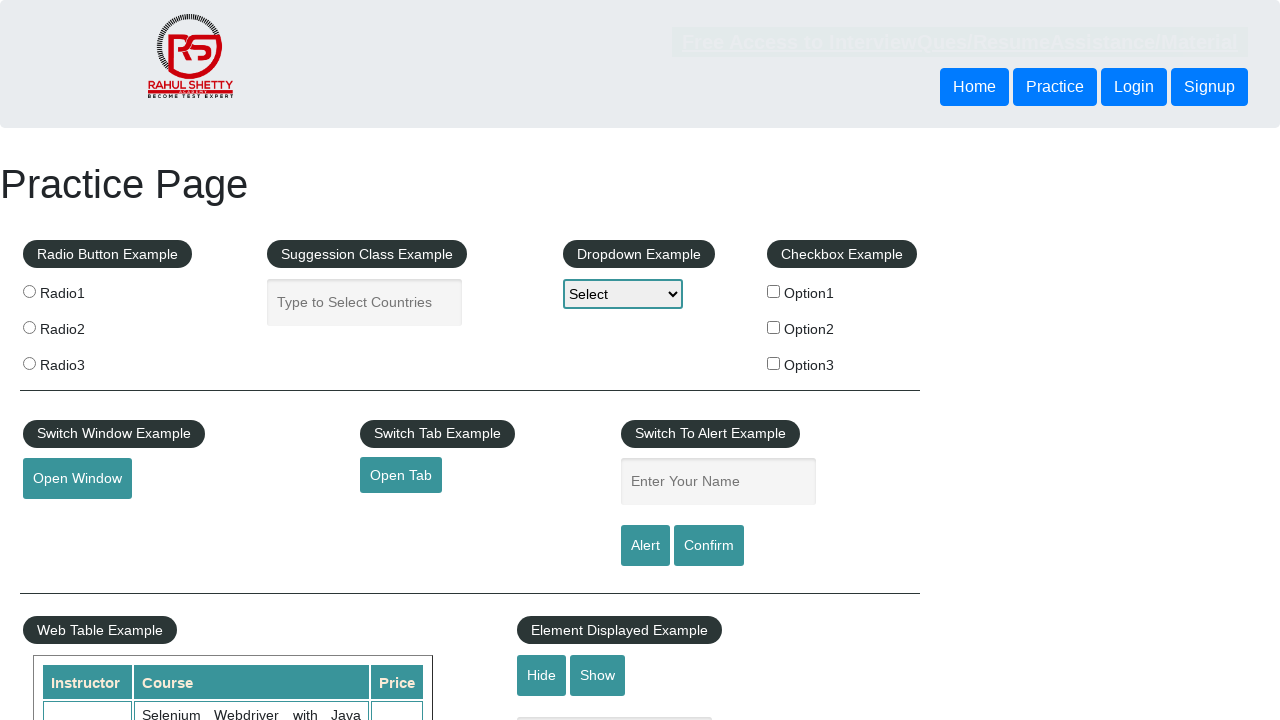

Filled name field with 'Ankur' again on #name
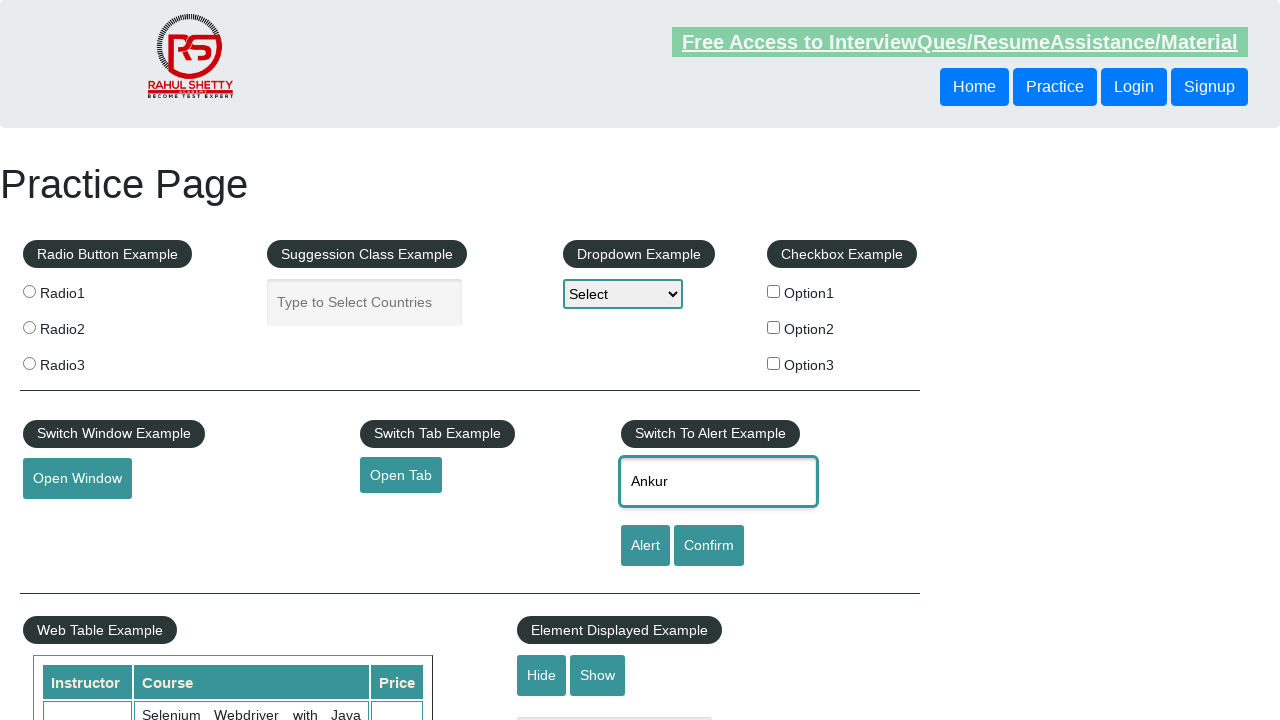

Clicked confirm button to trigger confirm dialog at (709, 546) on #confirmbtn
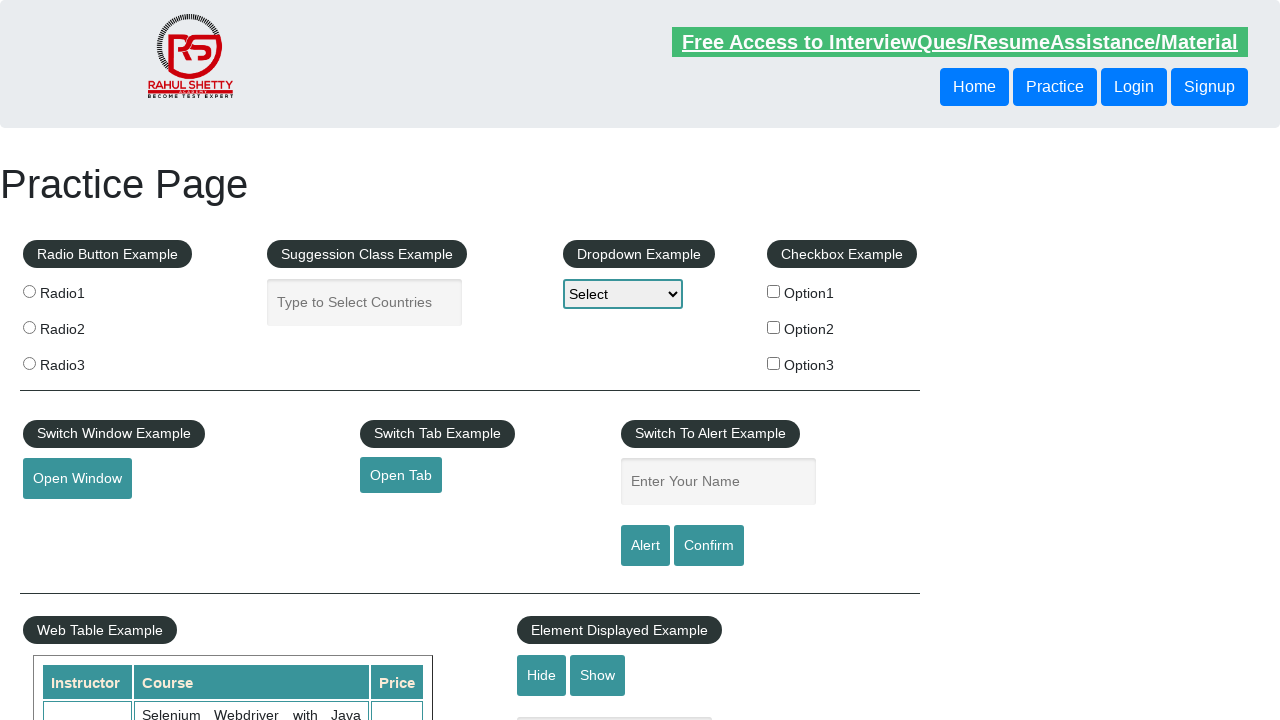

Set up dialog handler to dismiss confirm dialogs
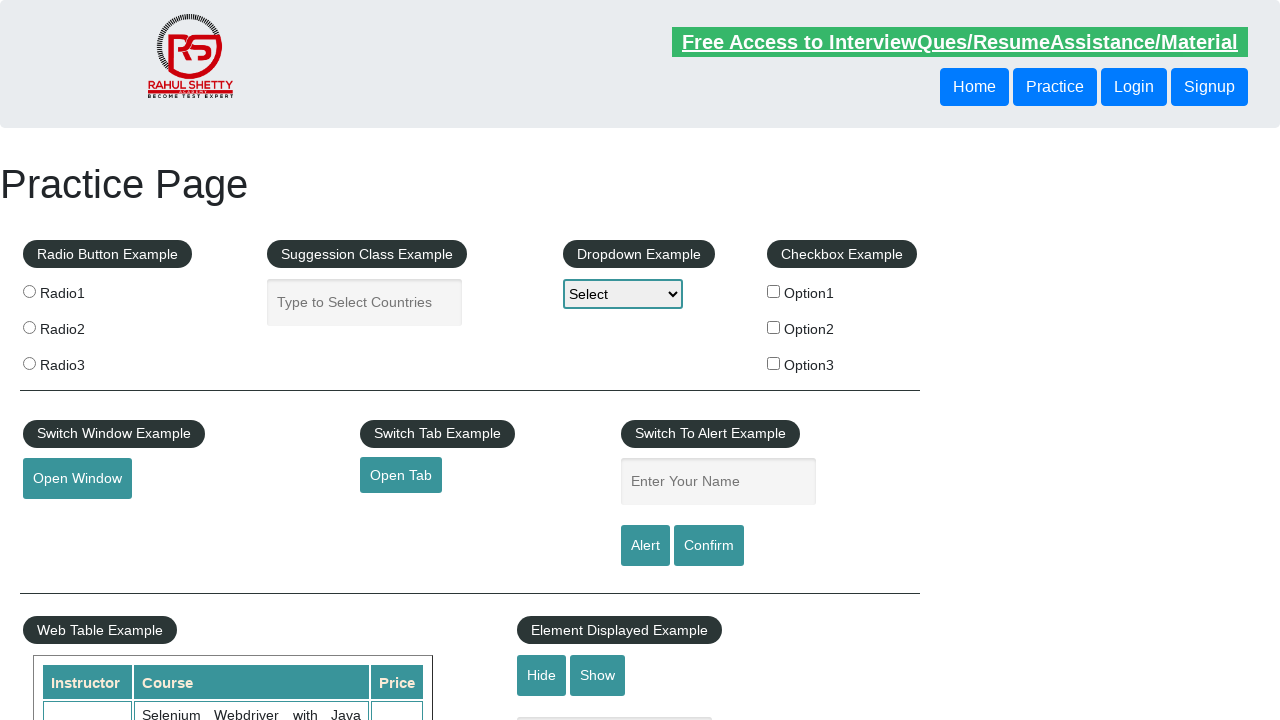

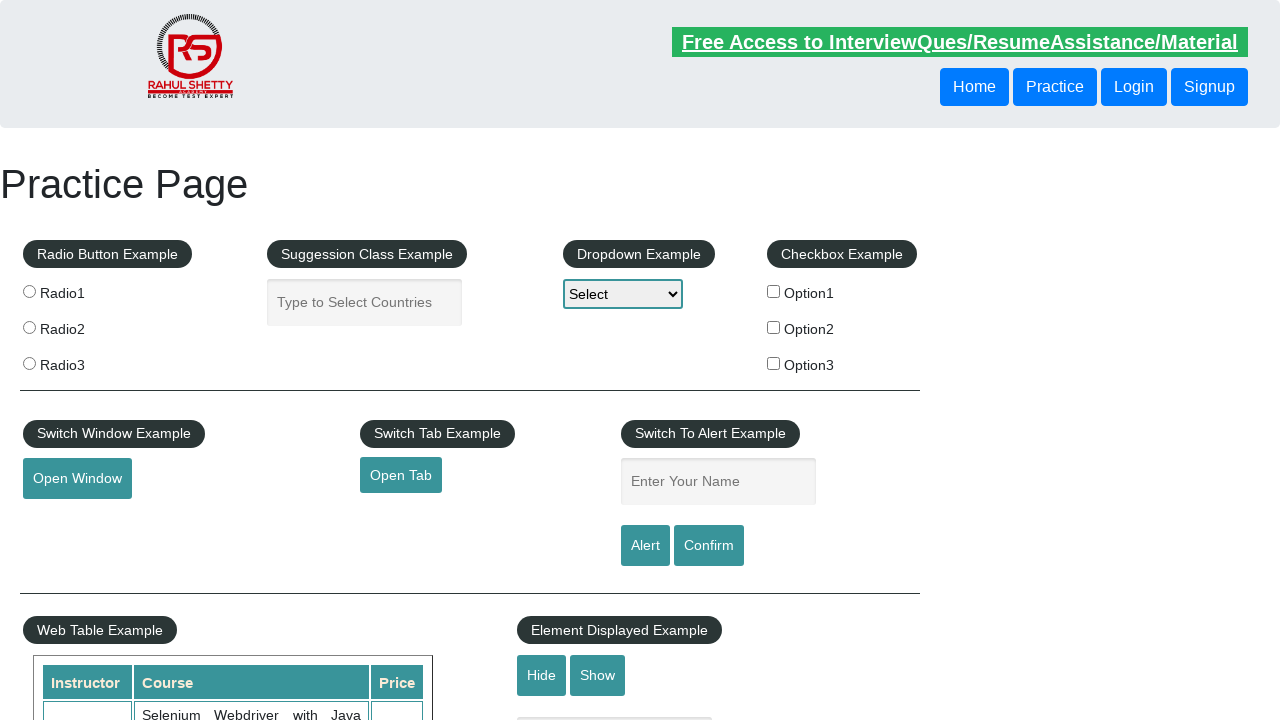